Tests marking individual todo items as complete using their checkboxes

Starting URL: https://demo.playwright.dev/todomvc

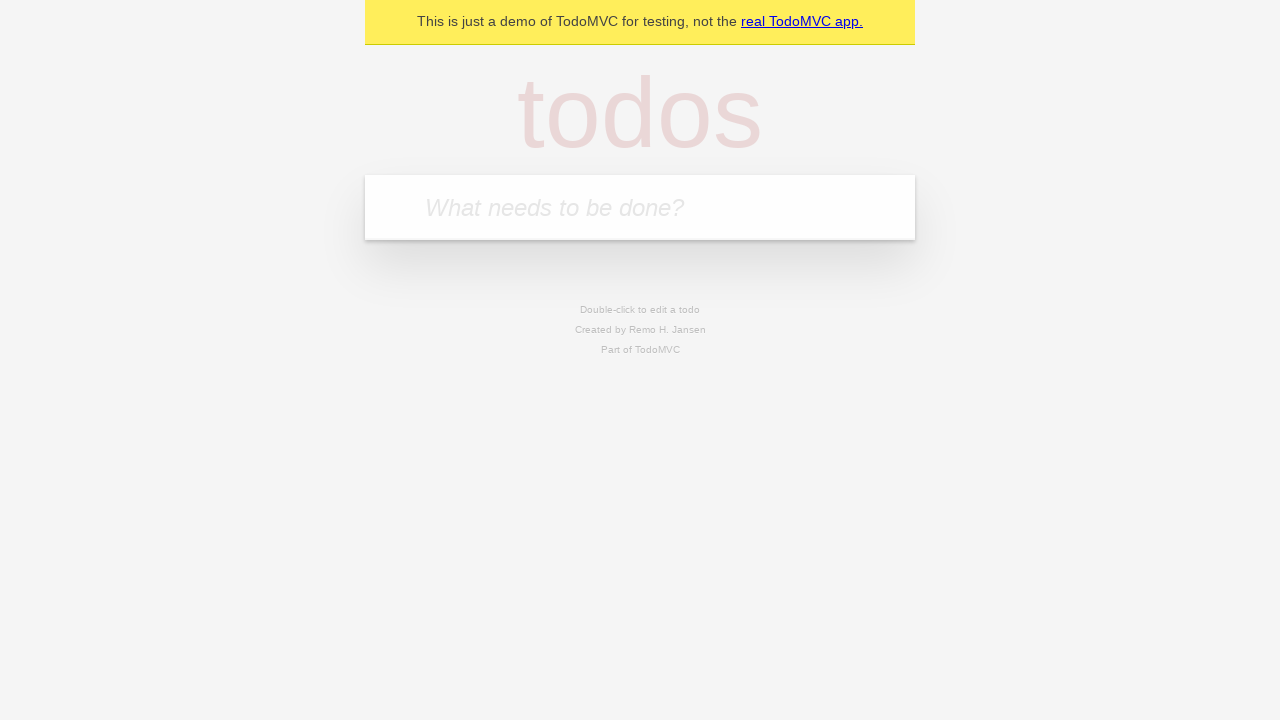

Filled todo input with 'buy some cheese' on internal:attr=[placeholder="What needs to be done?"i]
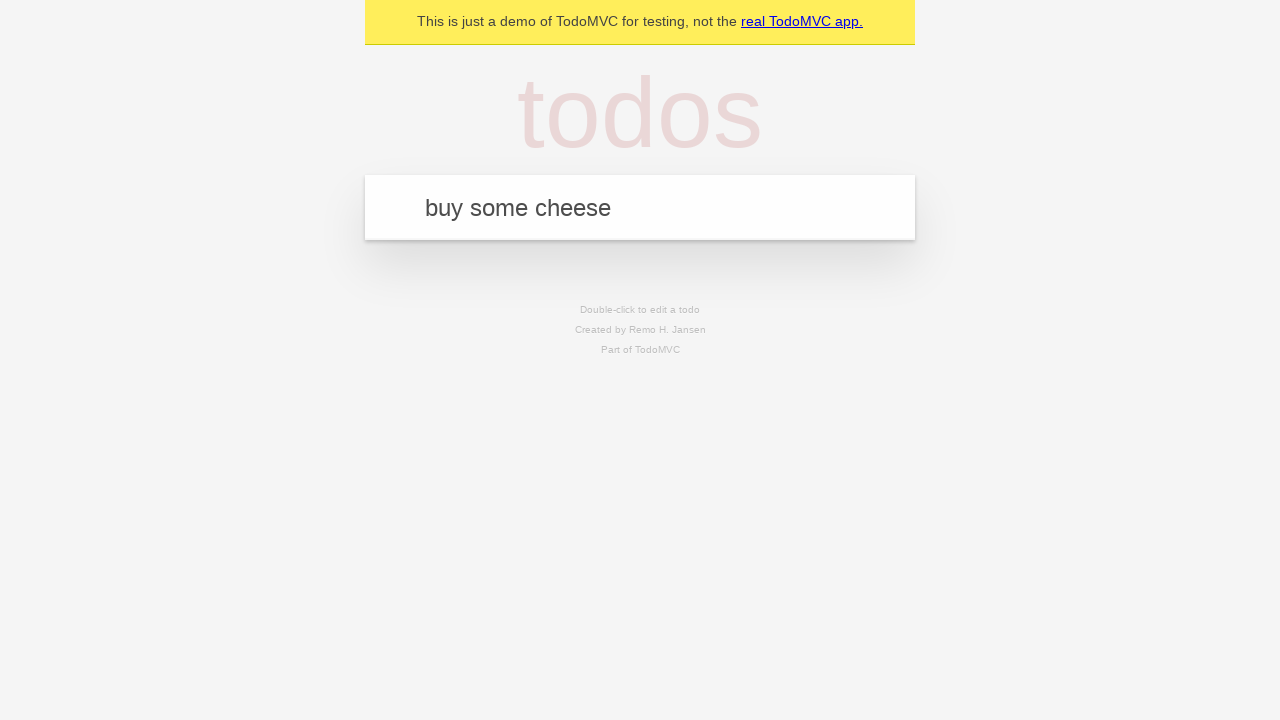

Pressed Enter to create todo item 'buy some cheese' on internal:attr=[placeholder="What needs to be done?"i]
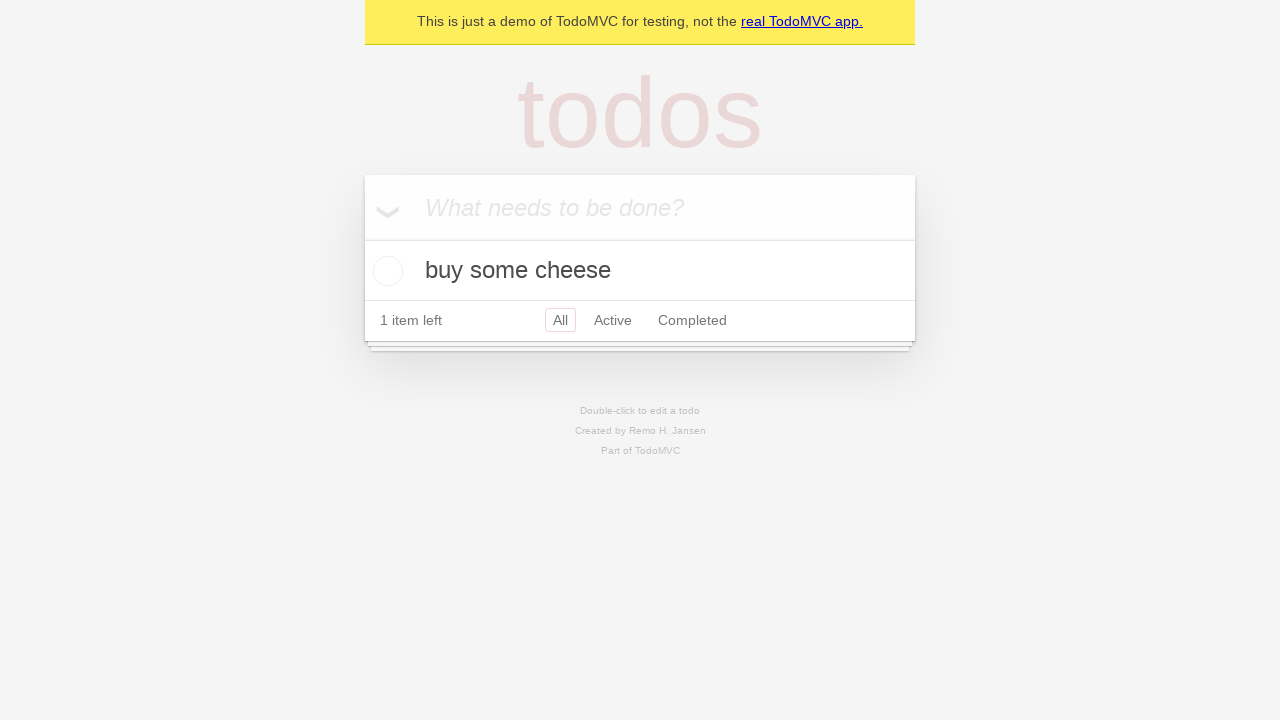

Filled todo input with 'feed the cat' on internal:attr=[placeholder="What needs to be done?"i]
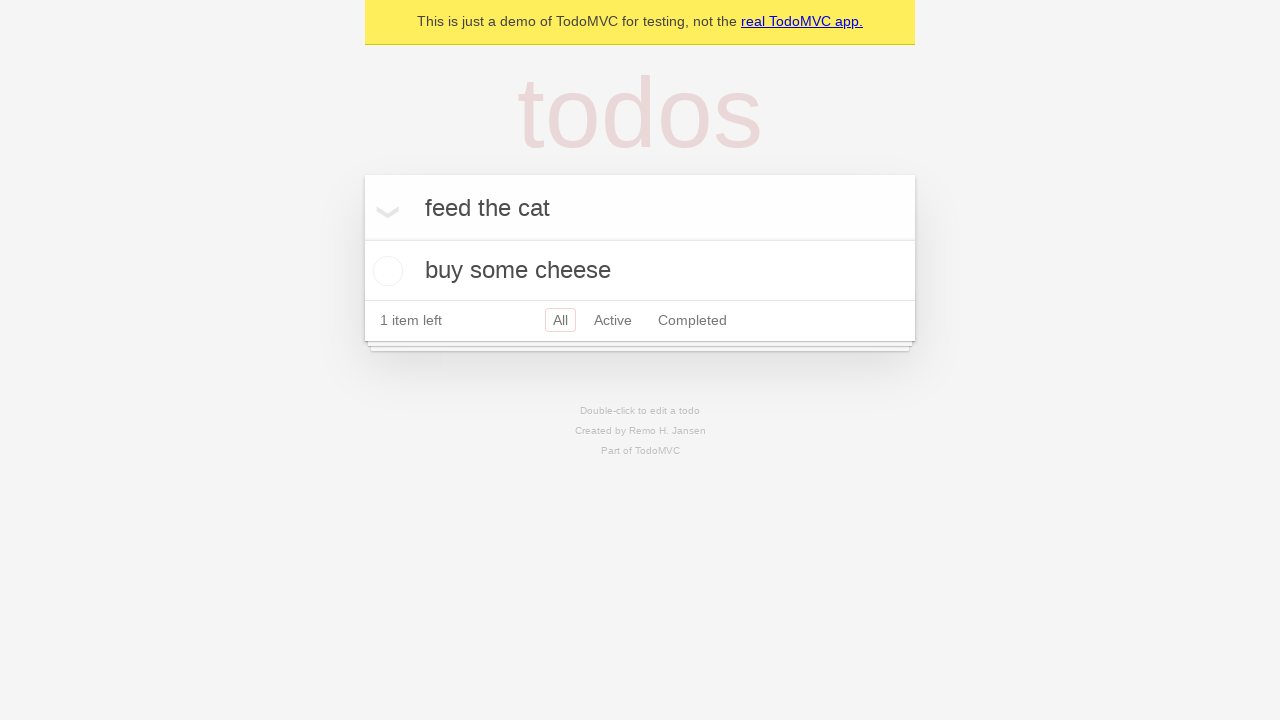

Pressed Enter to create todo item 'feed the cat' on internal:attr=[placeholder="What needs to be done?"i]
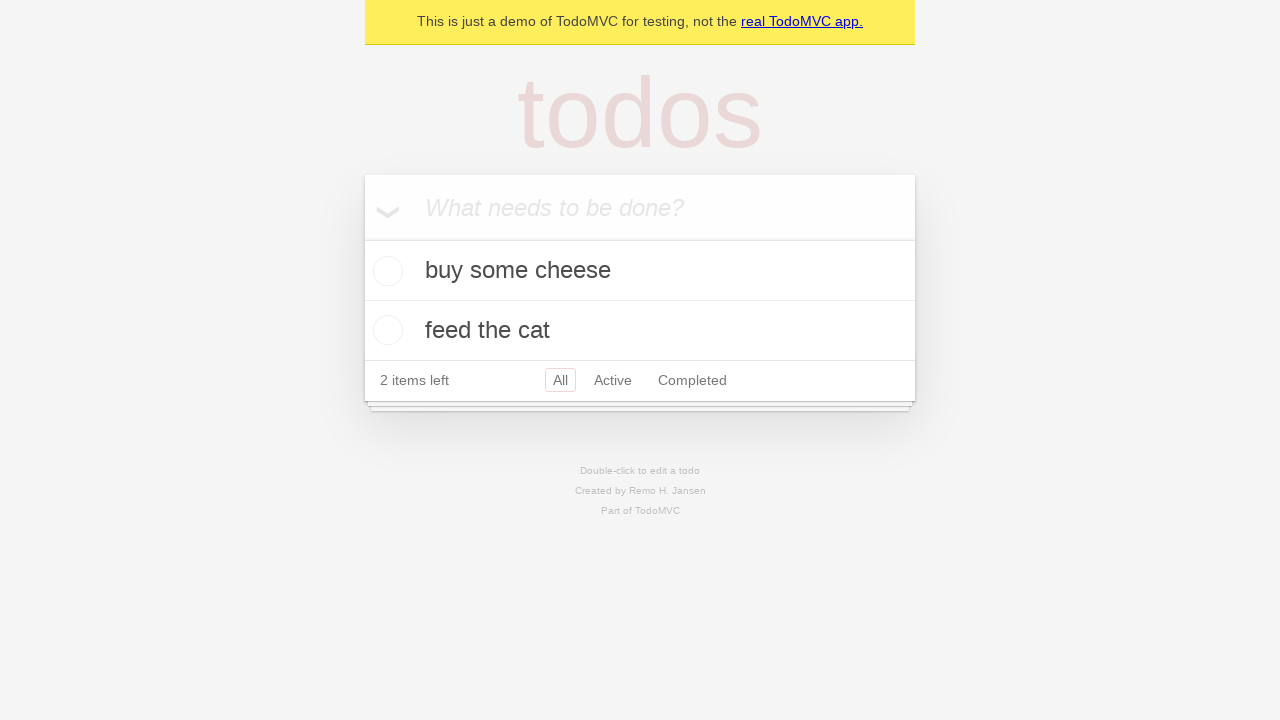

Marked first todo item as complete by checking its checkbox at (385, 271) on internal:testid=[data-testid="todo-item"s] >> nth=0 >> internal:role=checkbox
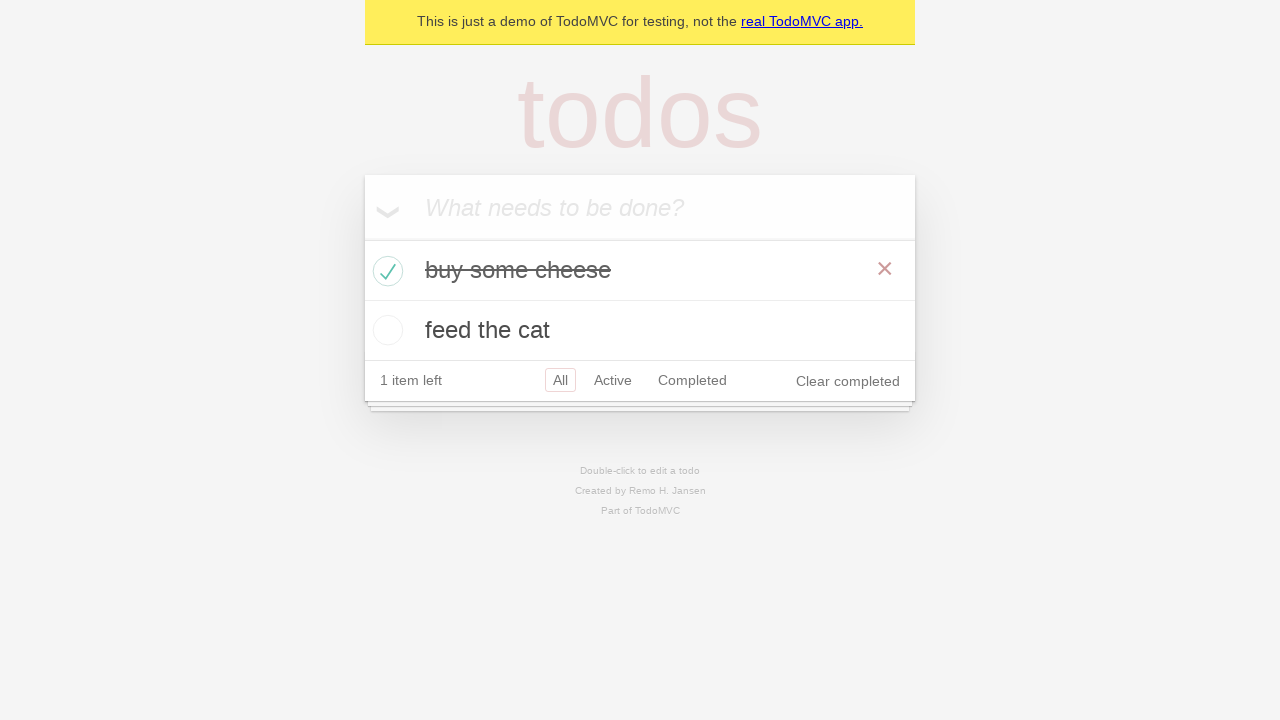

Marked second todo item as complete by checking its checkbox at (385, 330) on internal:testid=[data-testid="todo-item"s] >> nth=1 >> internal:role=checkbox
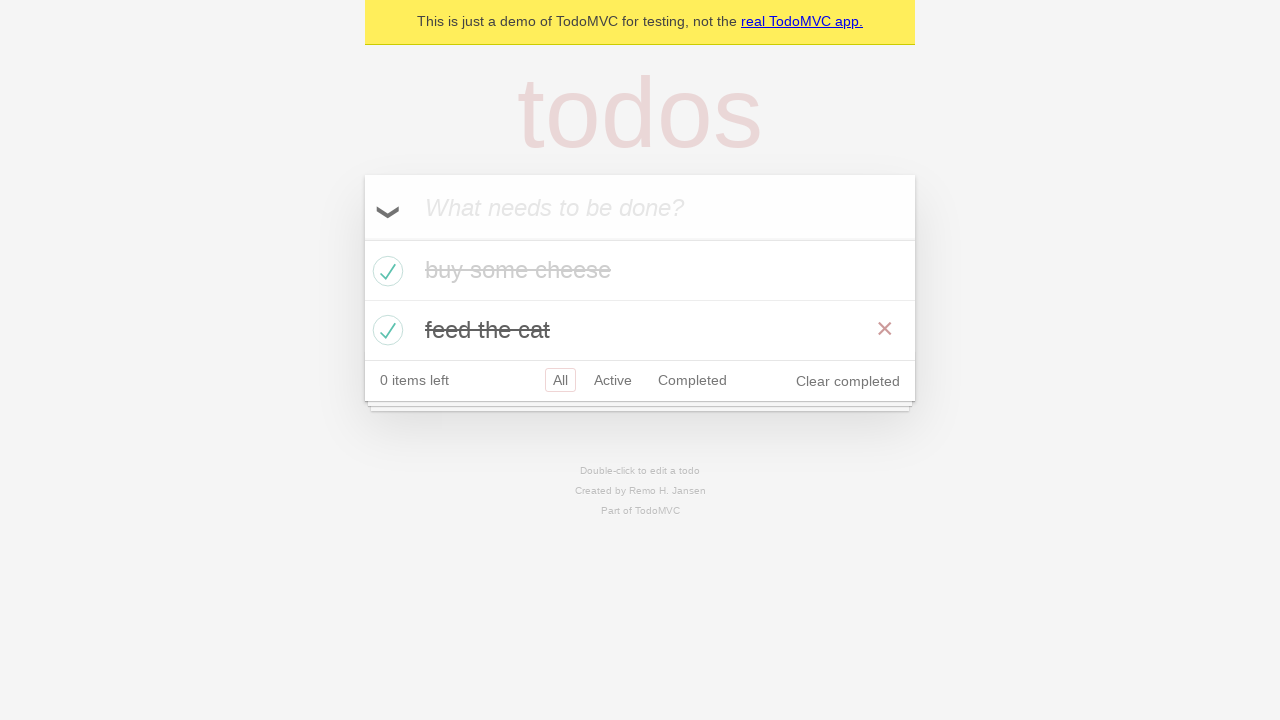

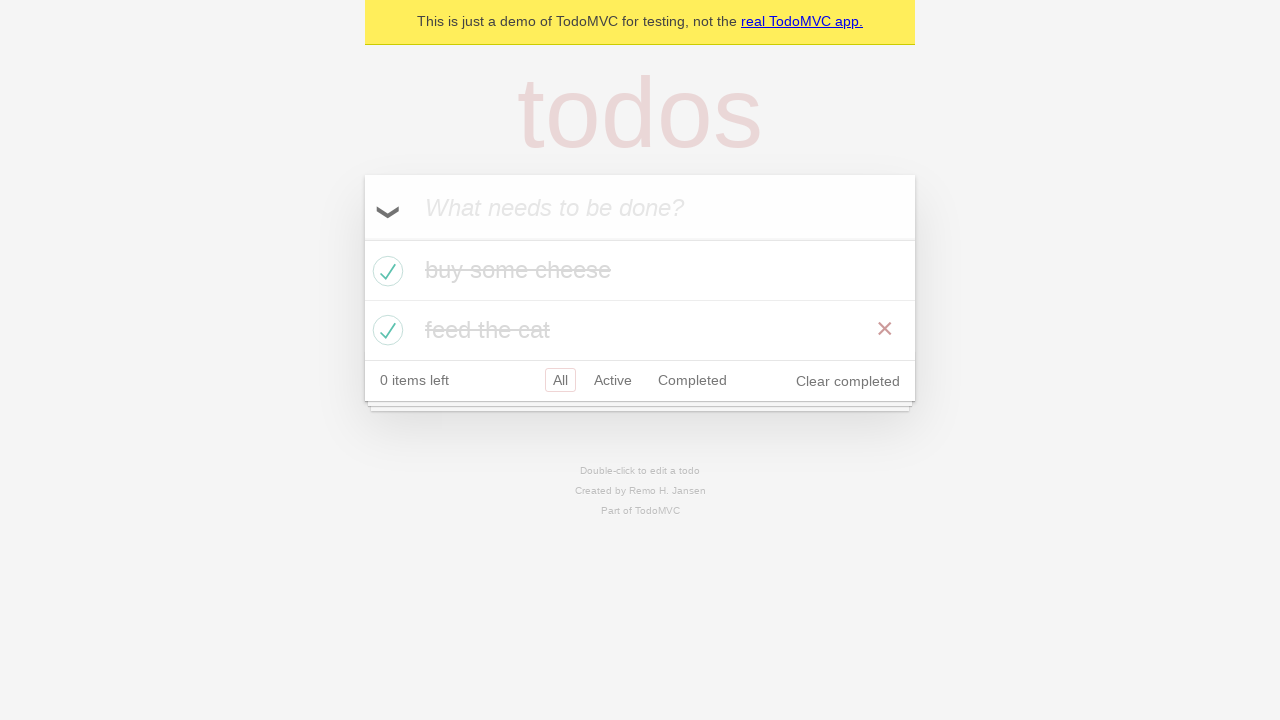